Tests drag and drop functionality by dragging an element from one div to another on W3Schools drag and drop demo page

Starting URL: https://www.w3schools.com/html/html5_draganddrop.asp

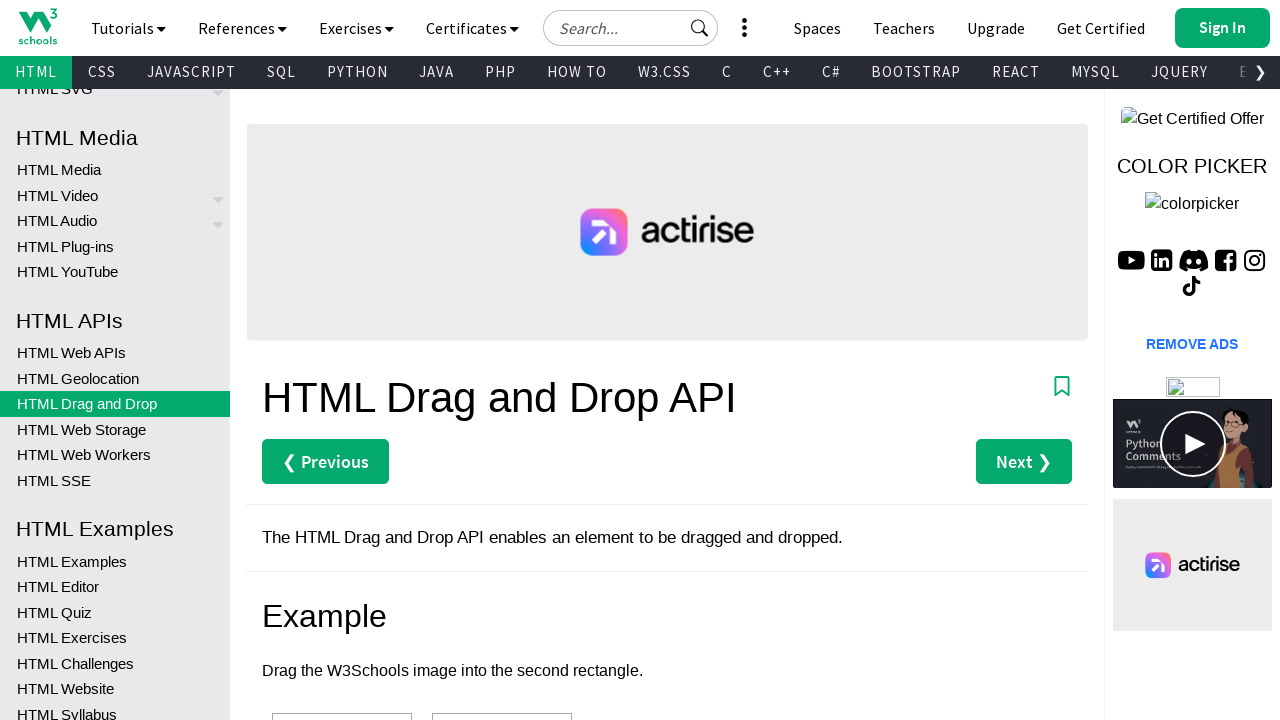

Navigated to W3Schools drag and drop demo page
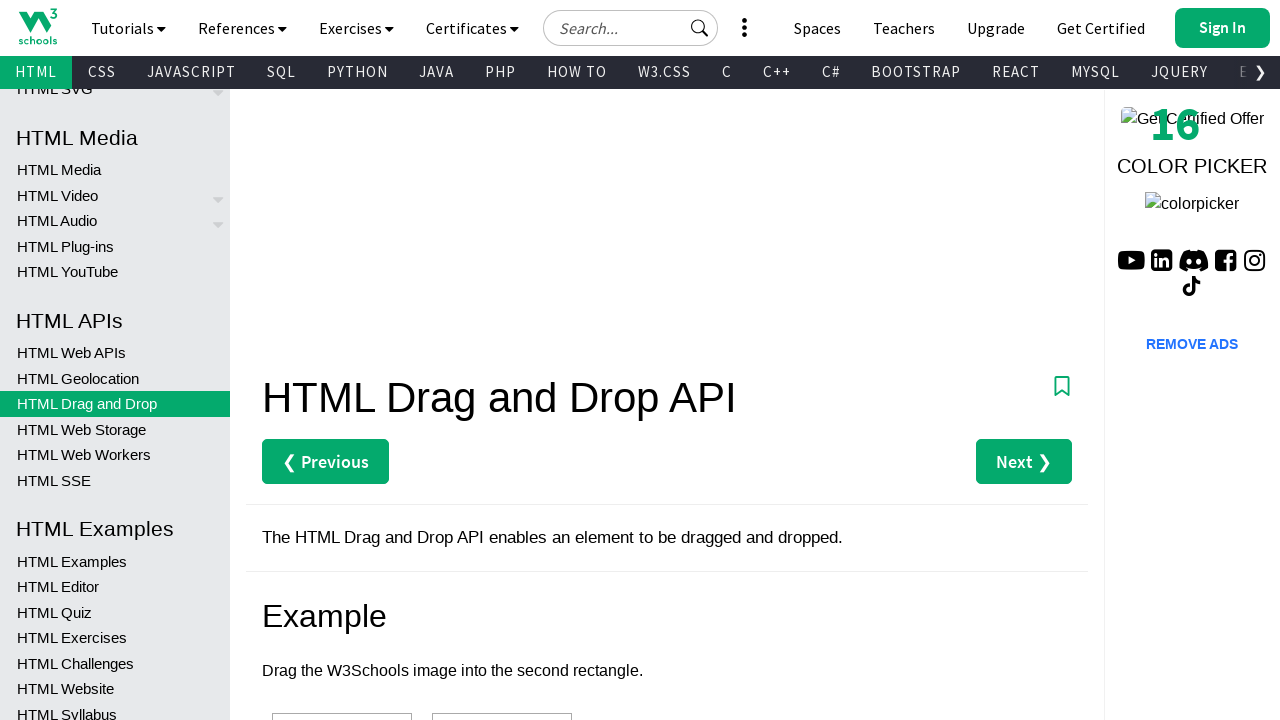

Located source element (div1) for drag and drop
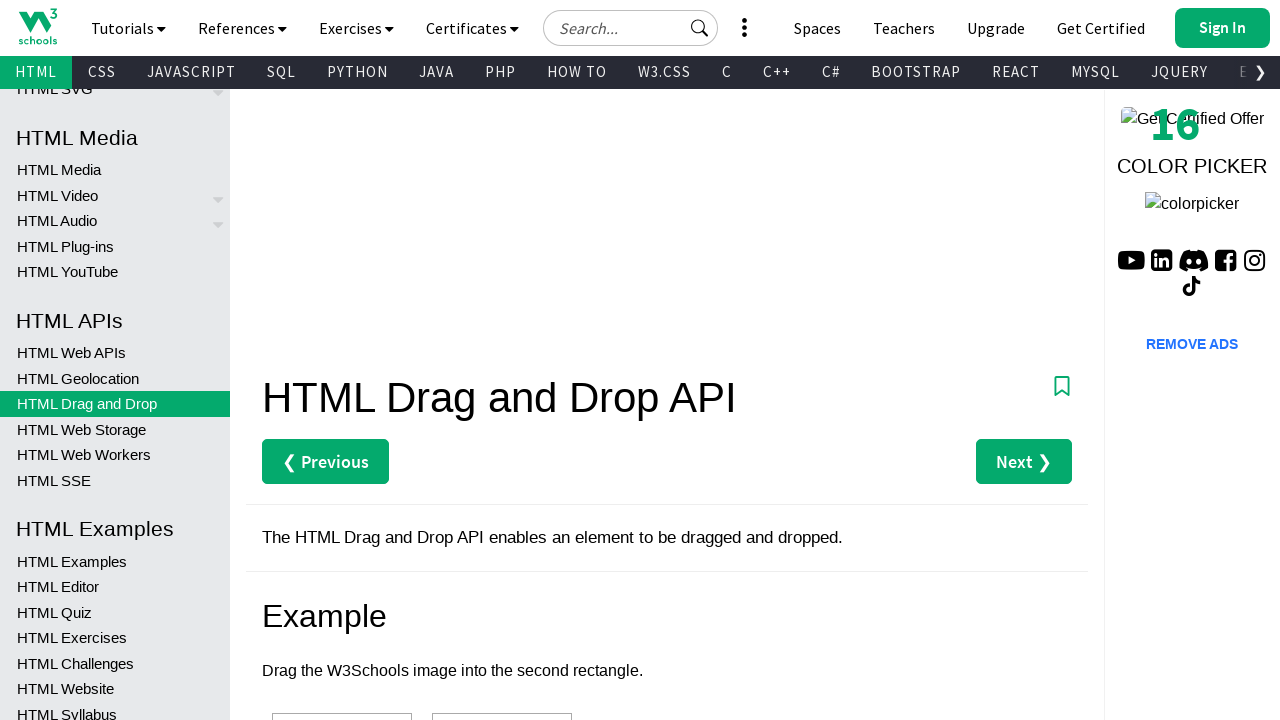

Located target element (div2) for drag and drop
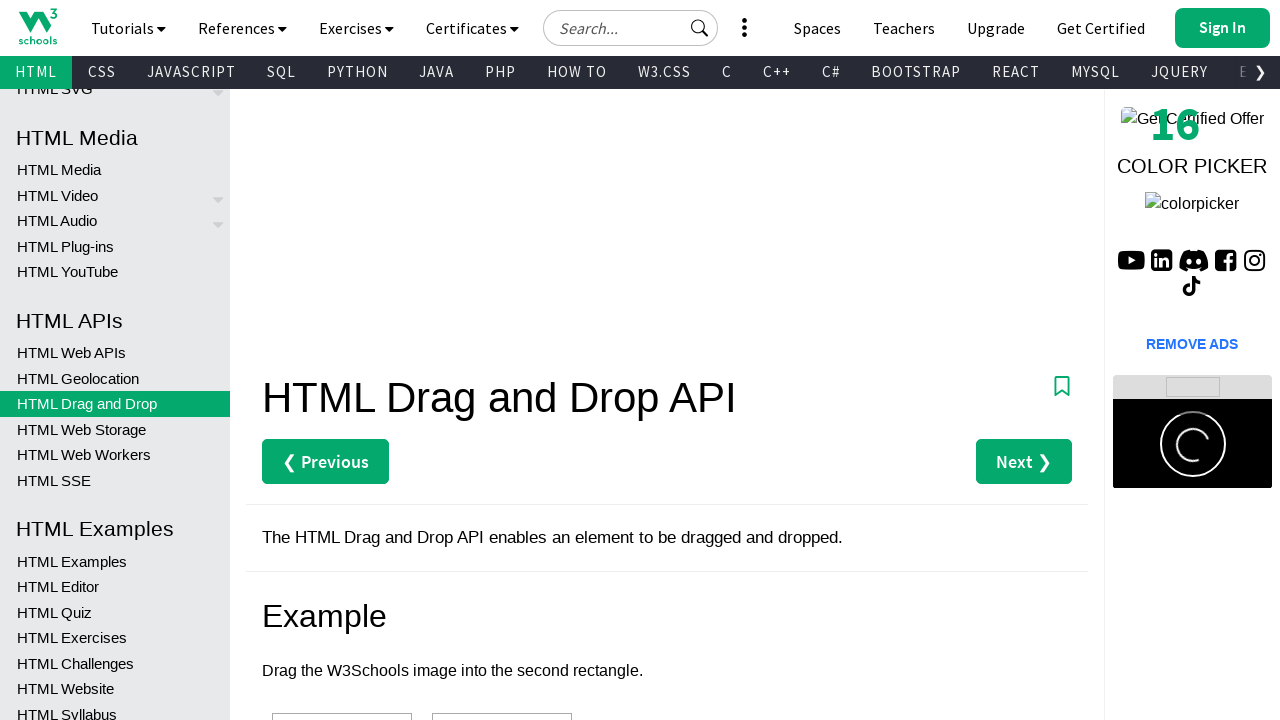

Dragged element from div1 to div2 at (502, 693)
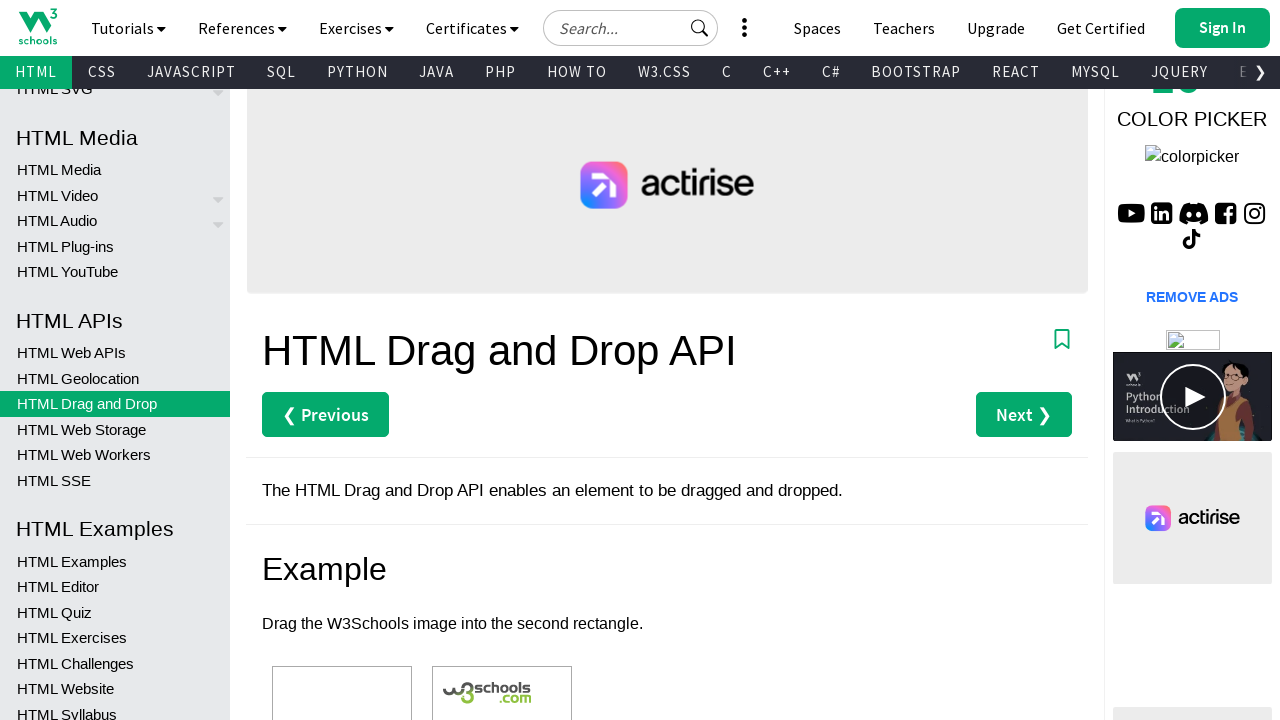

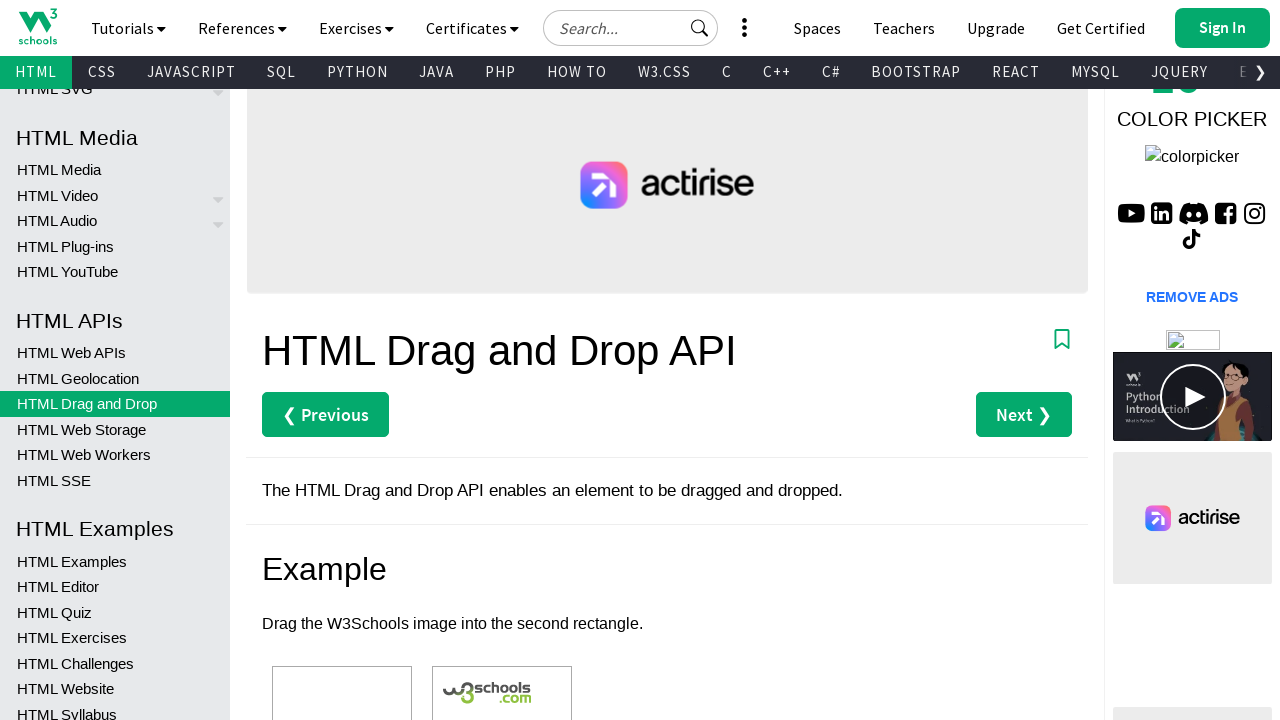